Tests autosuggest functionality by typing a partial search term into an autocomplete field and selecting a matching option from the dropdown suggestions.

Starting URL: https://rahulshettyacademy.com/dropdownsPractise/

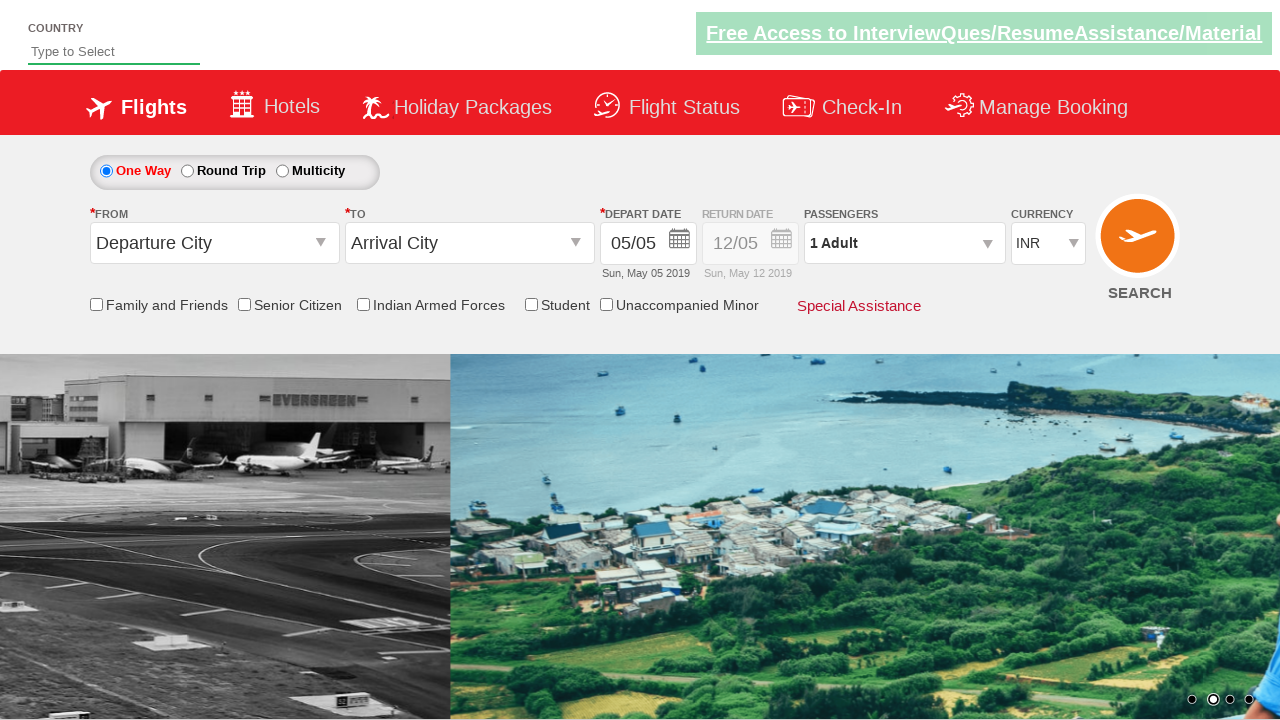

Checked if 4th checkbox is selected
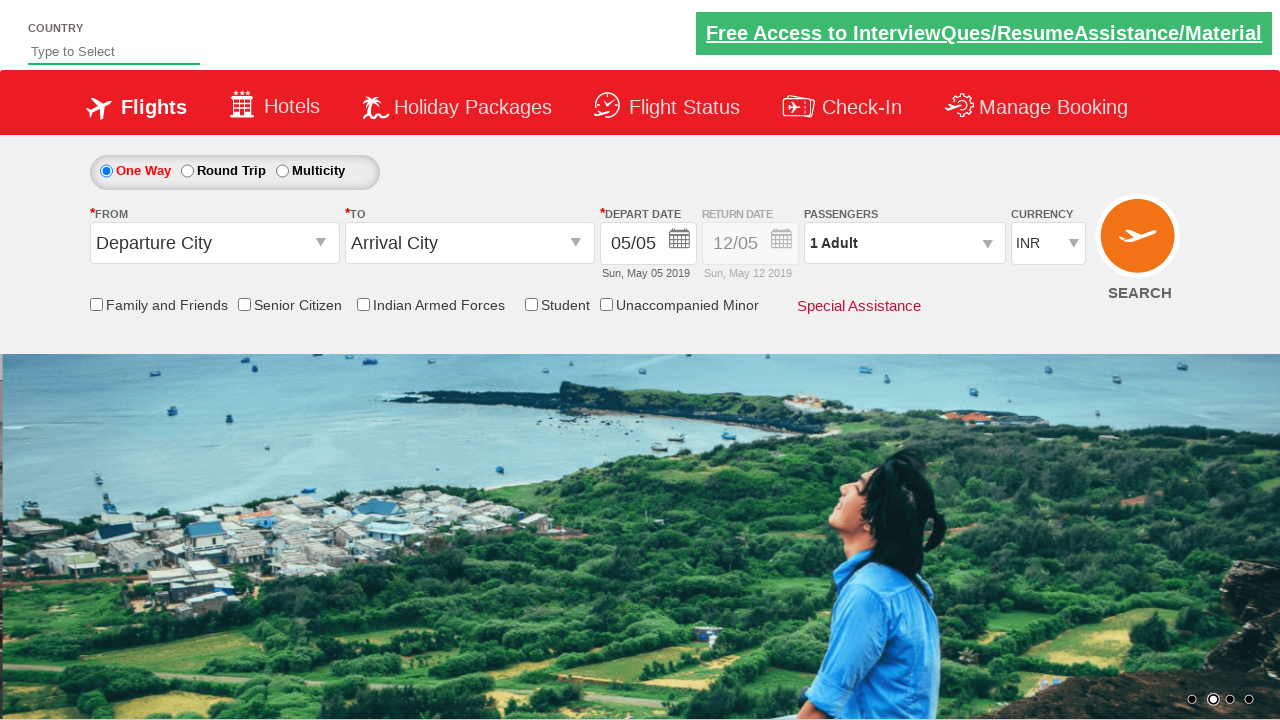

Counted total checkboxes on the page
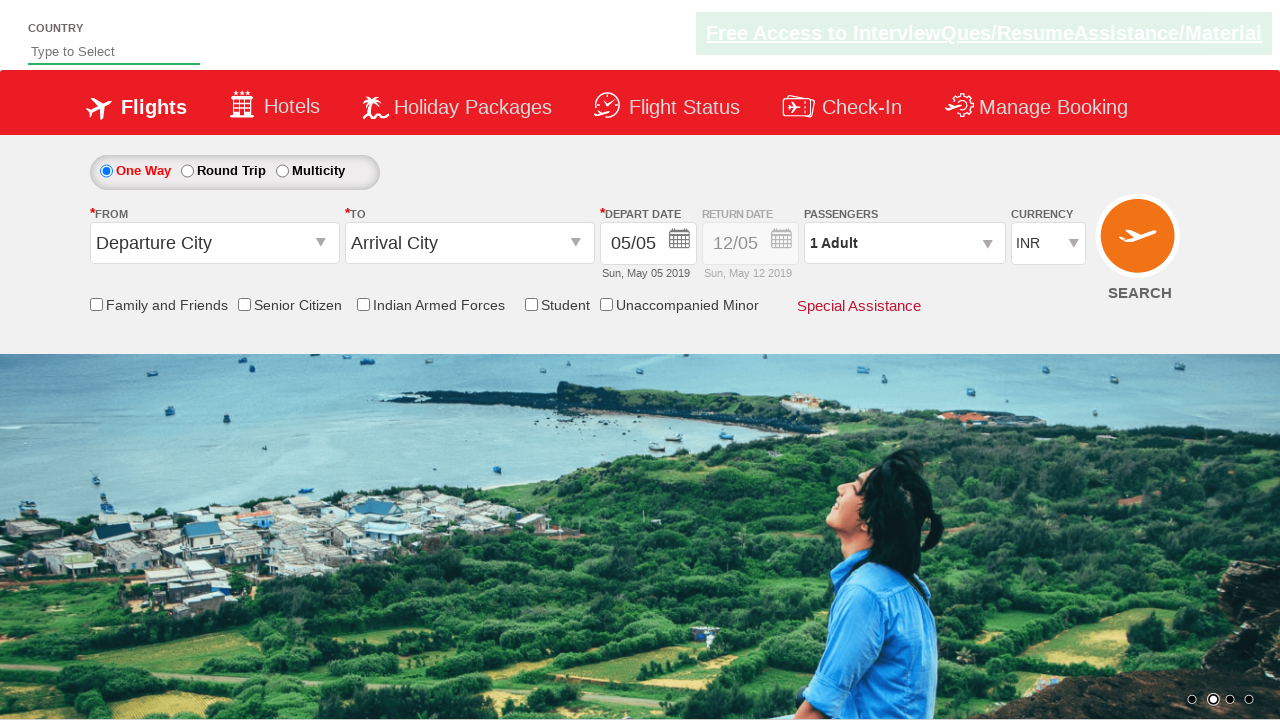

Typed 'ind' into autosuggest field on #autosuggest
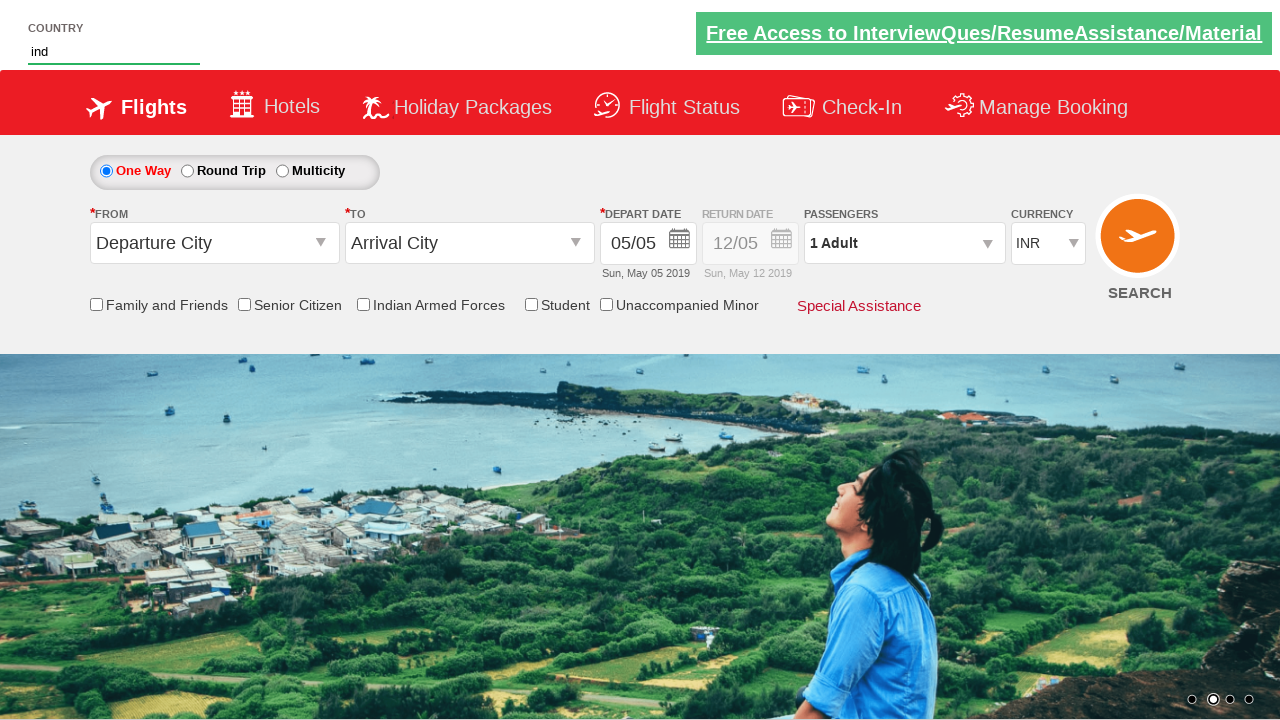

Autosuggest dropdown options appeared
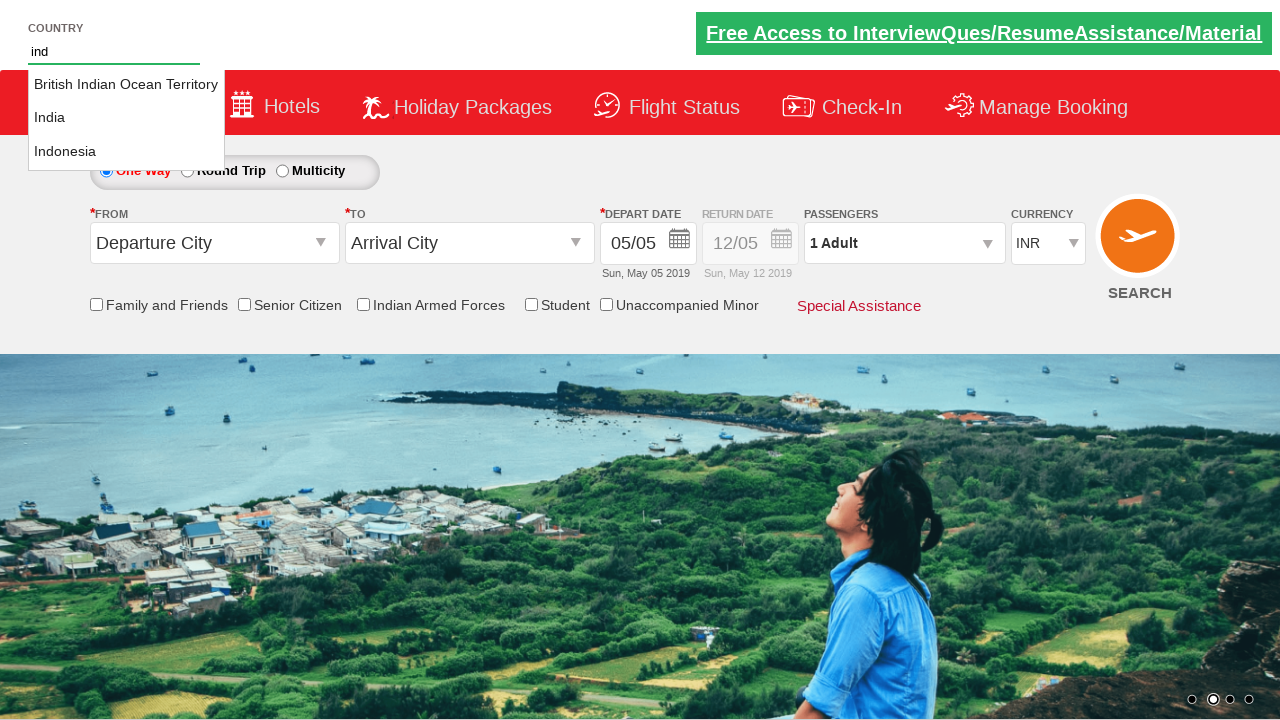

Found 3 autosuggest options
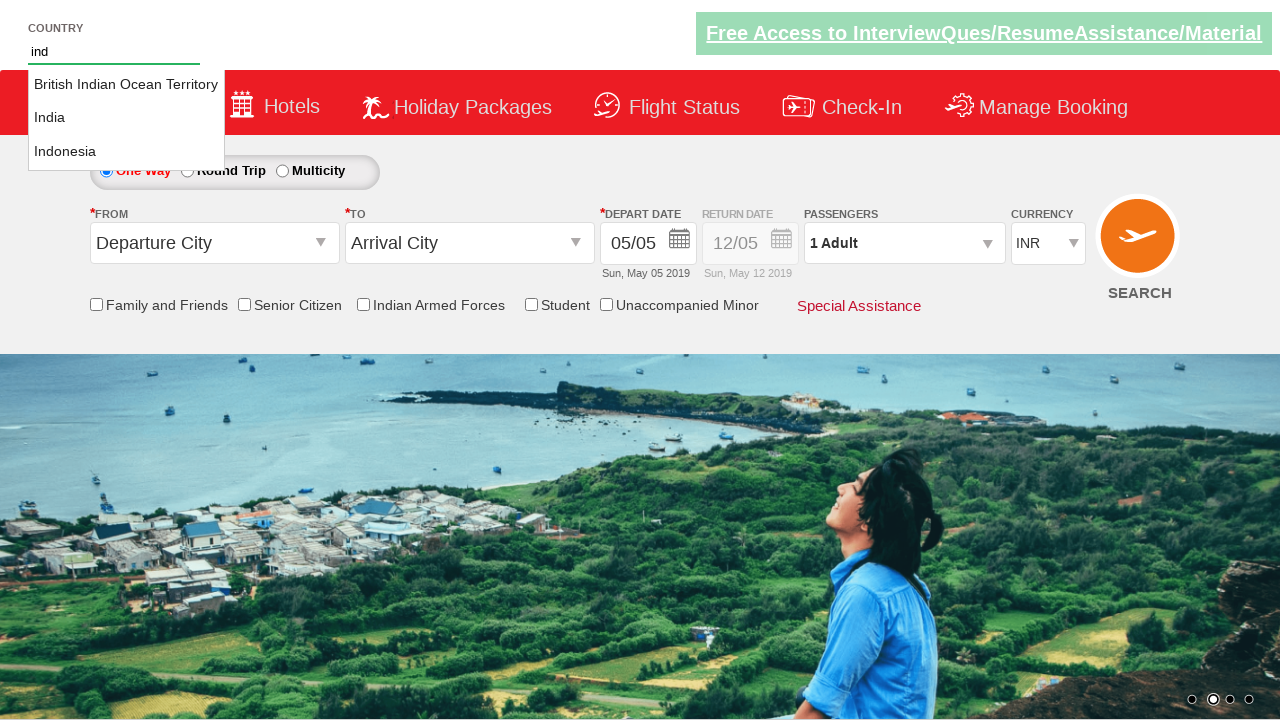

Selected 'India' from autosuggest dropdown at (126, 118) on xpath=//a[@class='ui-corner-all'] >> nth=1
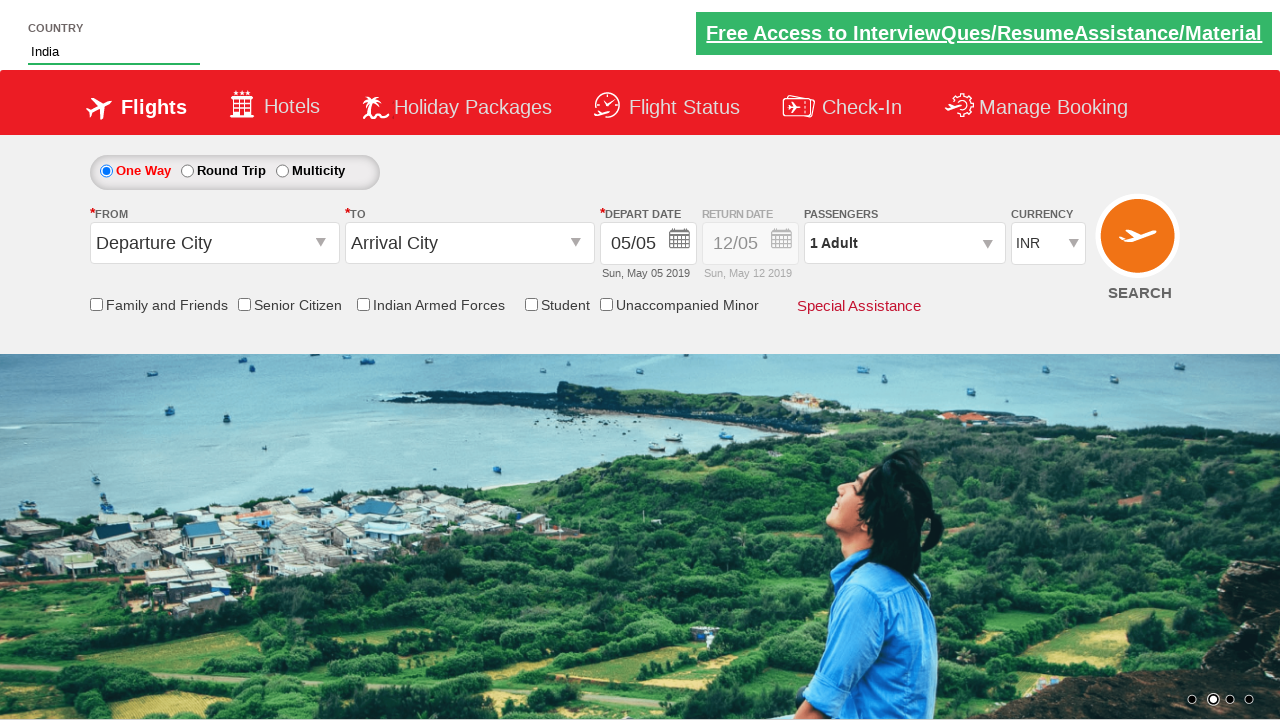

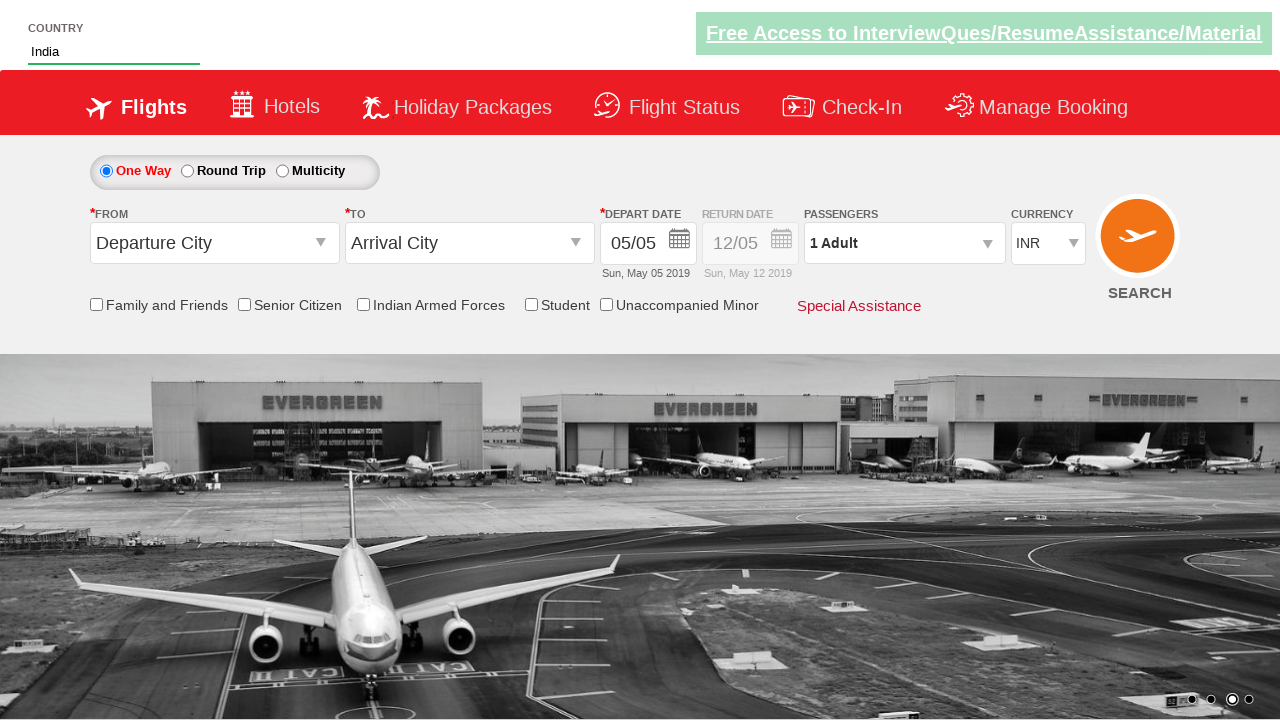